Tests key press detection by sending Control and Escape keys to the input field

Starting URL: https://the-internet.herokuapp.com/

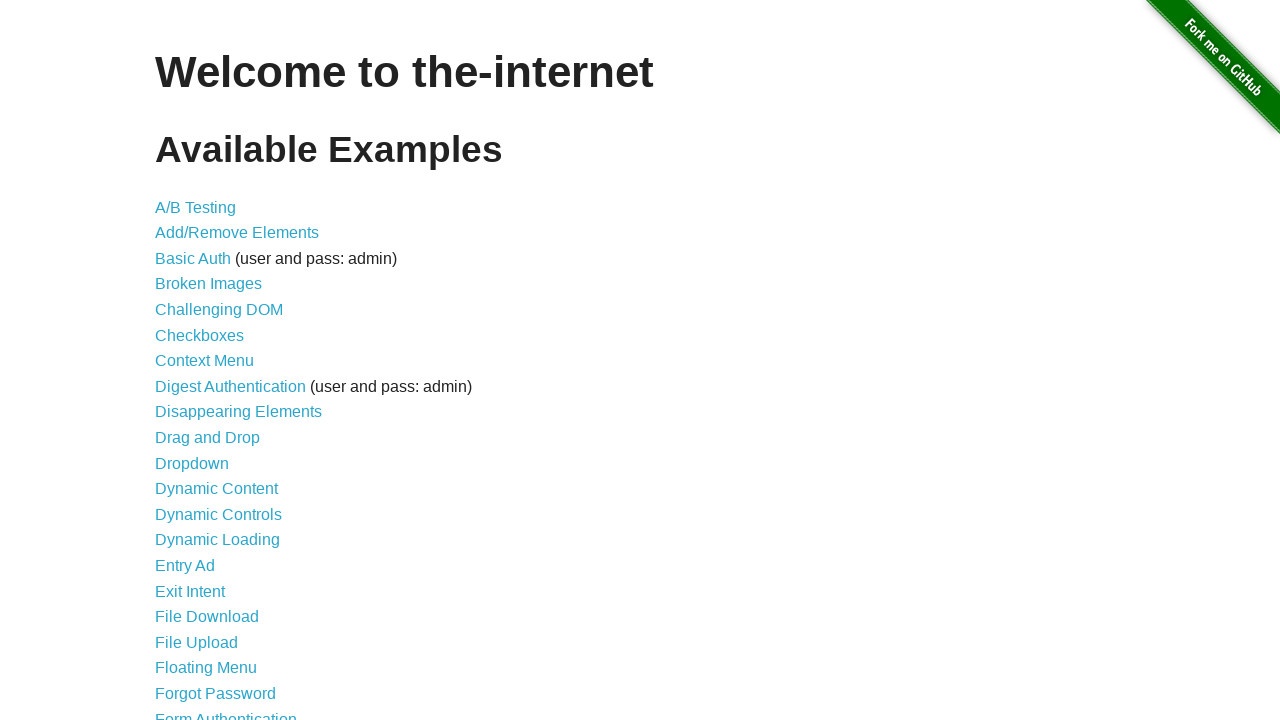

Clicked on Key Presses link at (200, 360) on text=Key Presses
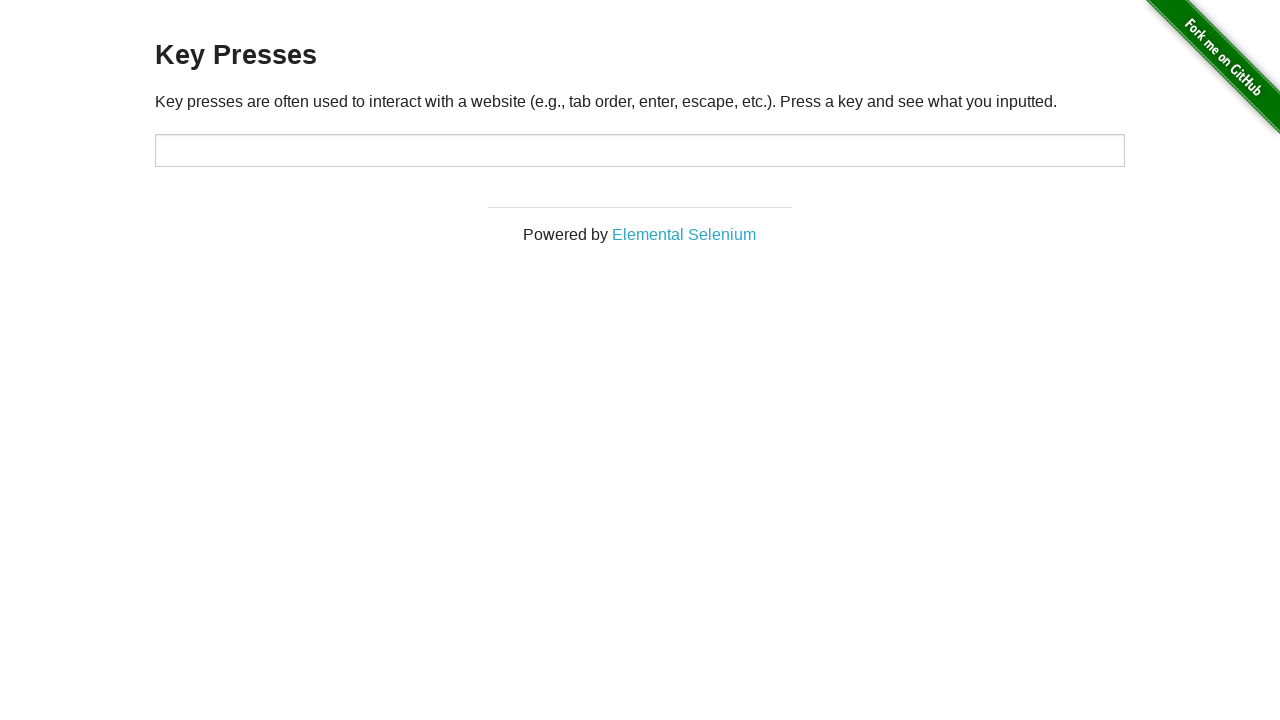

Sent Control key press to target input field on #target
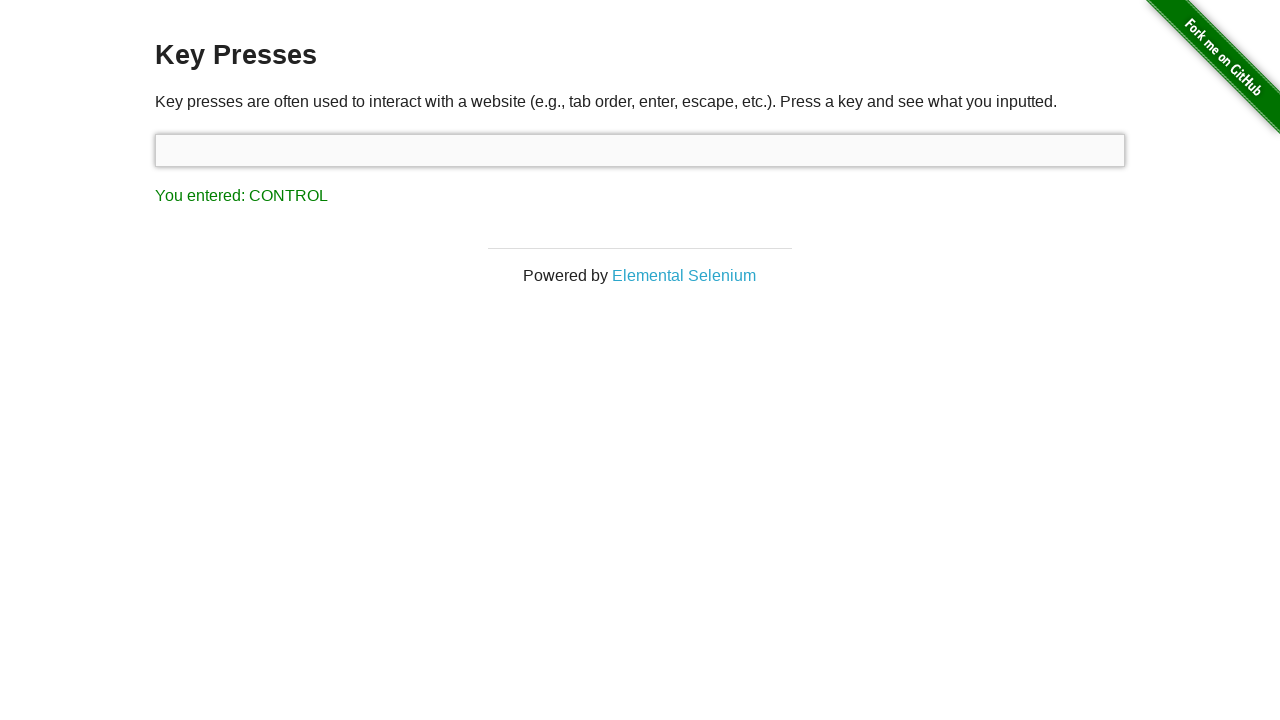

Sent Escape key press to target input field on #target
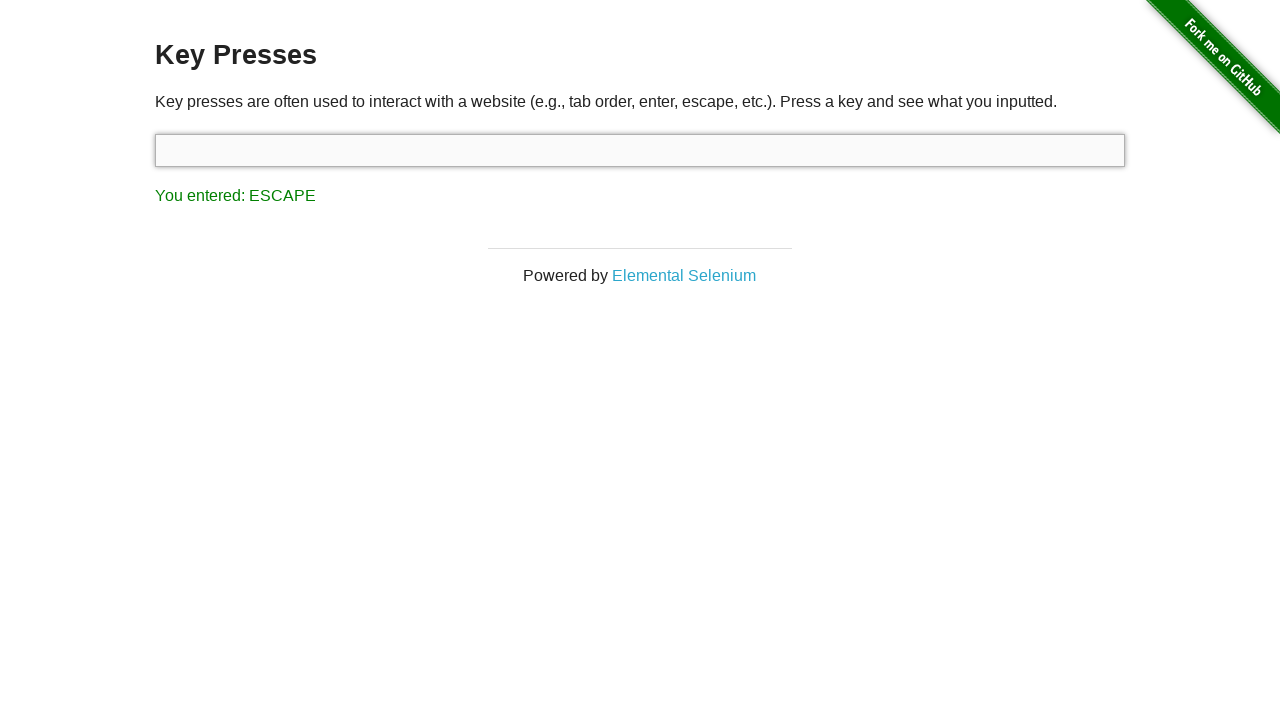

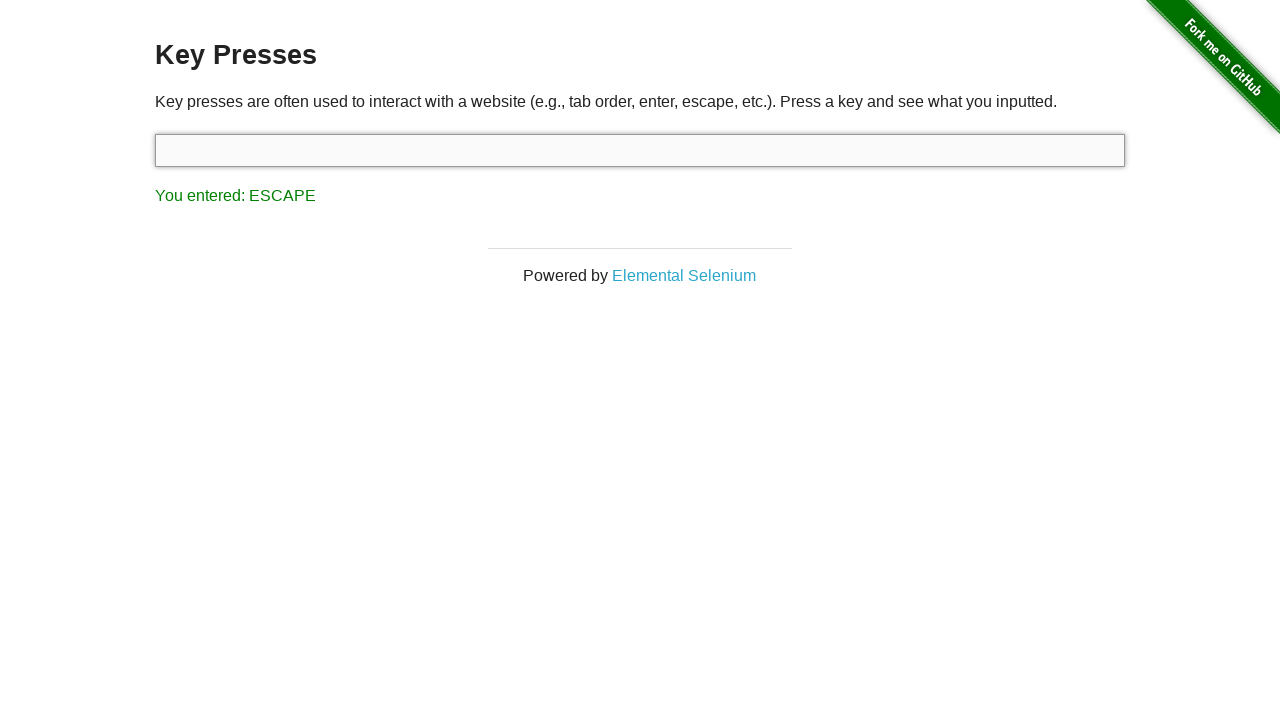